Tests tooltip display on hover over an age input field

Starting URL: https://automationfc.github.io/jquery-tooltip/

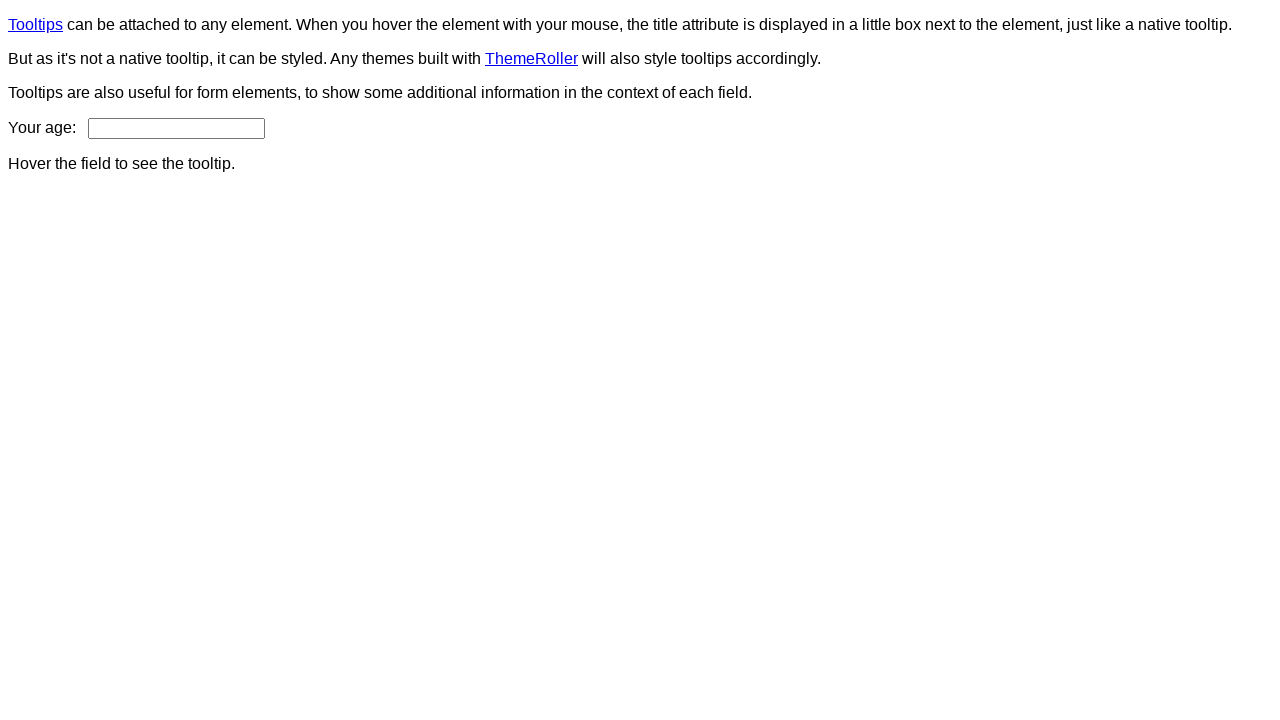

Navigated to jQuery tooltip test page
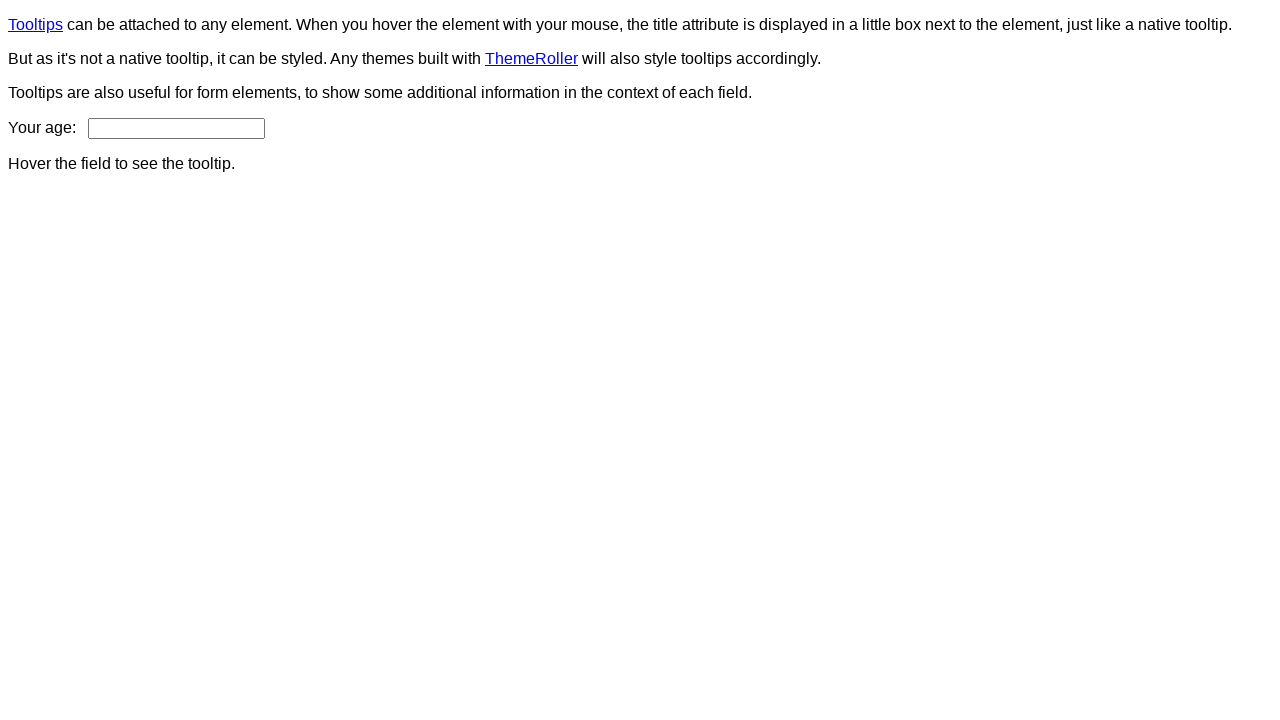

Hovered over age input field to trigger tooltip at (176, 128) on input#age
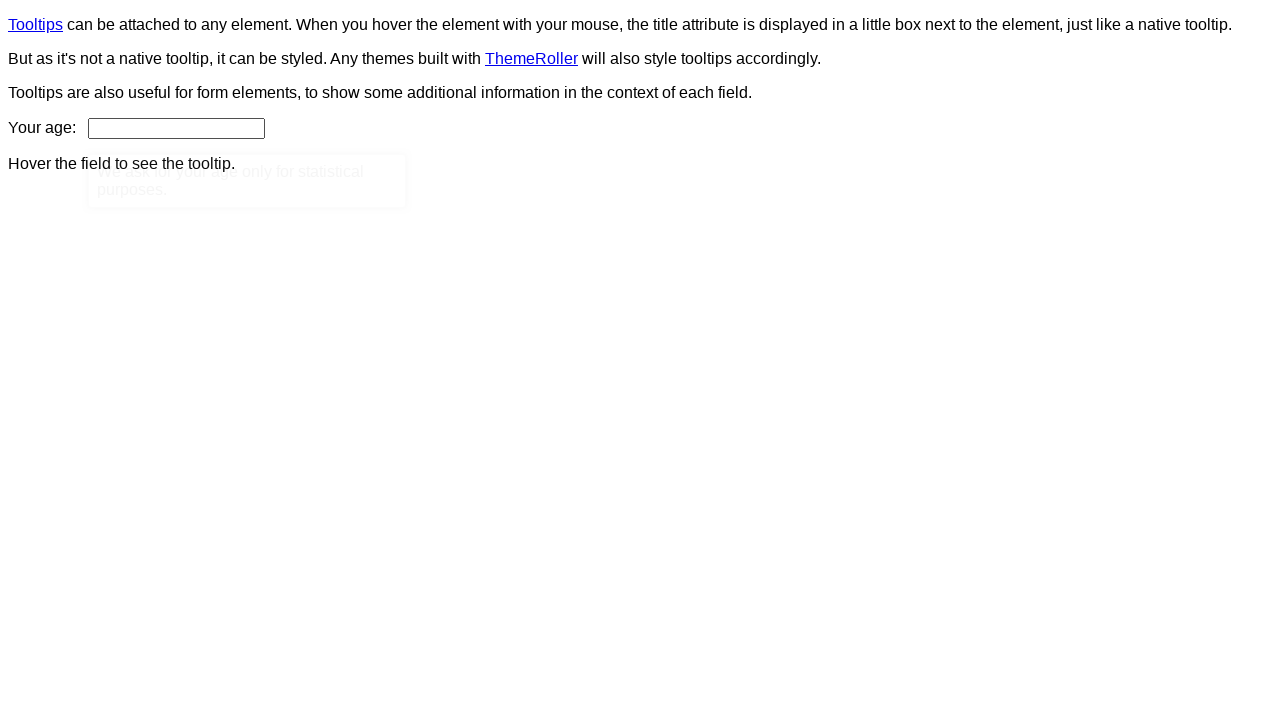

Tooltip content appeared after hovering over age input
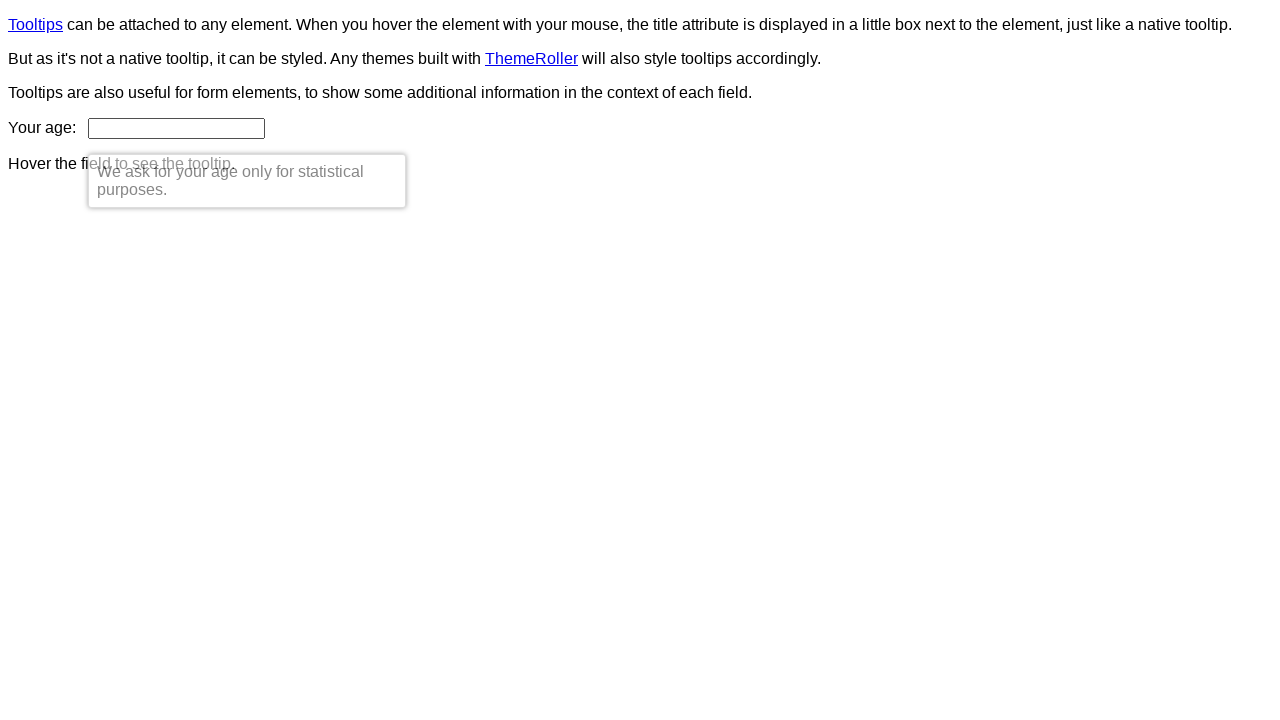

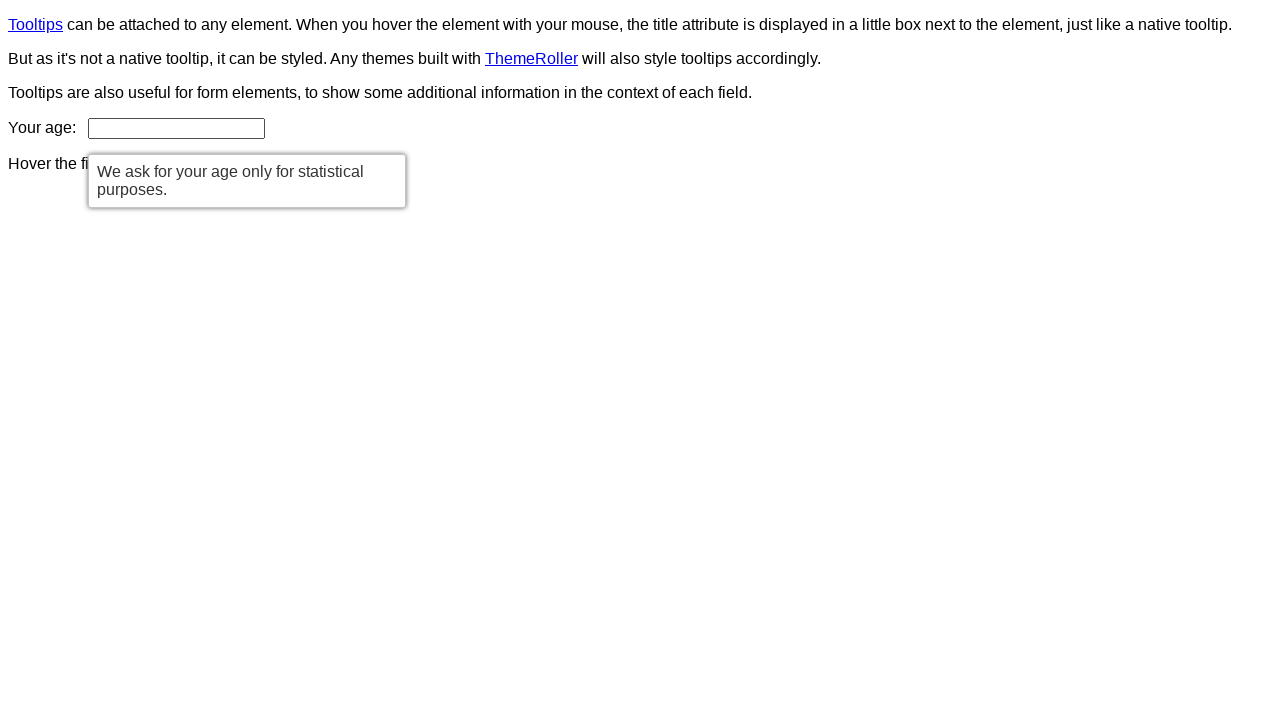